Tests jQuery UI drag and drop functionality by dragging an element and dropping it onto a target area within an iframe

Starting URL: https://jqueryui.com/droppable/

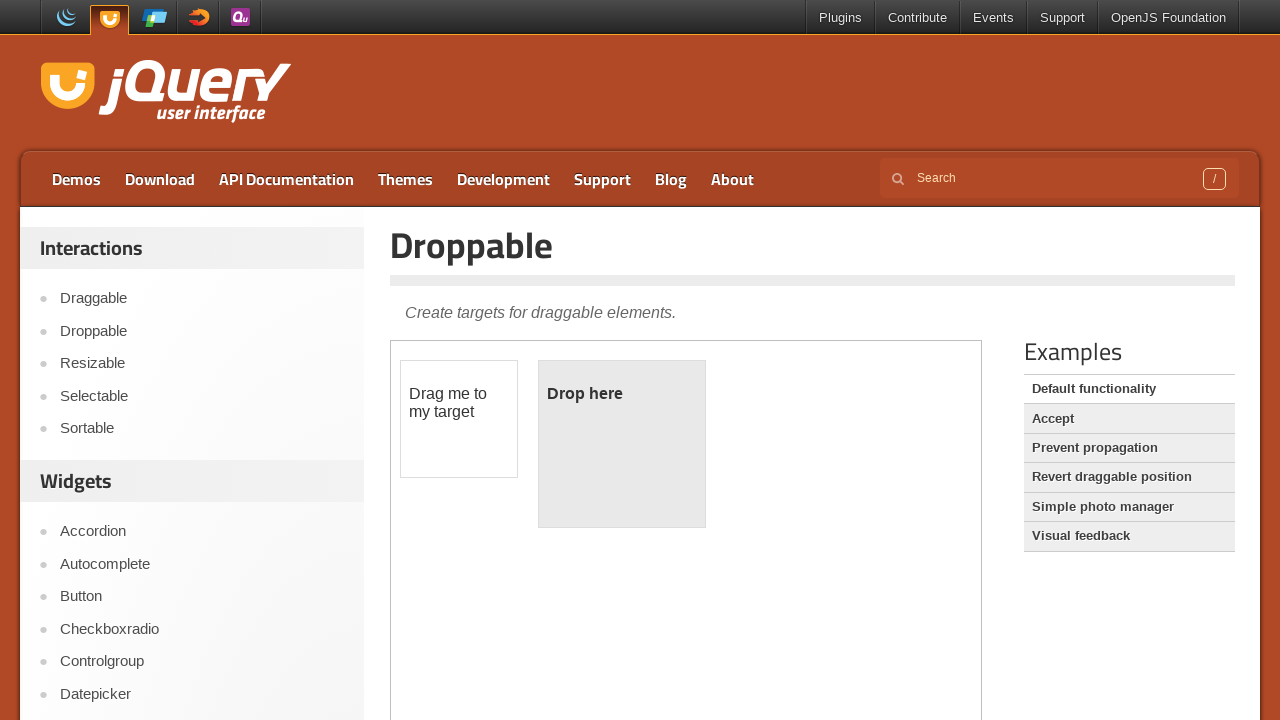

Navigated to jQuery UI droppable demo page
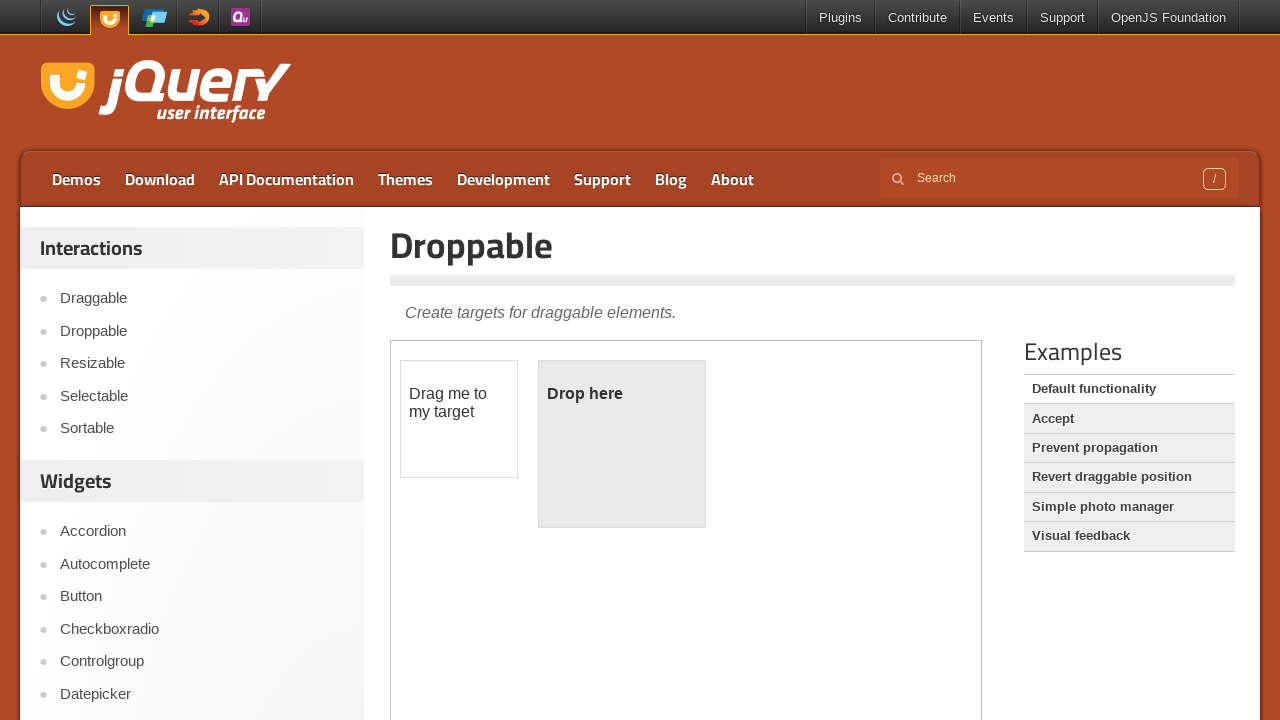

Located demo iframe
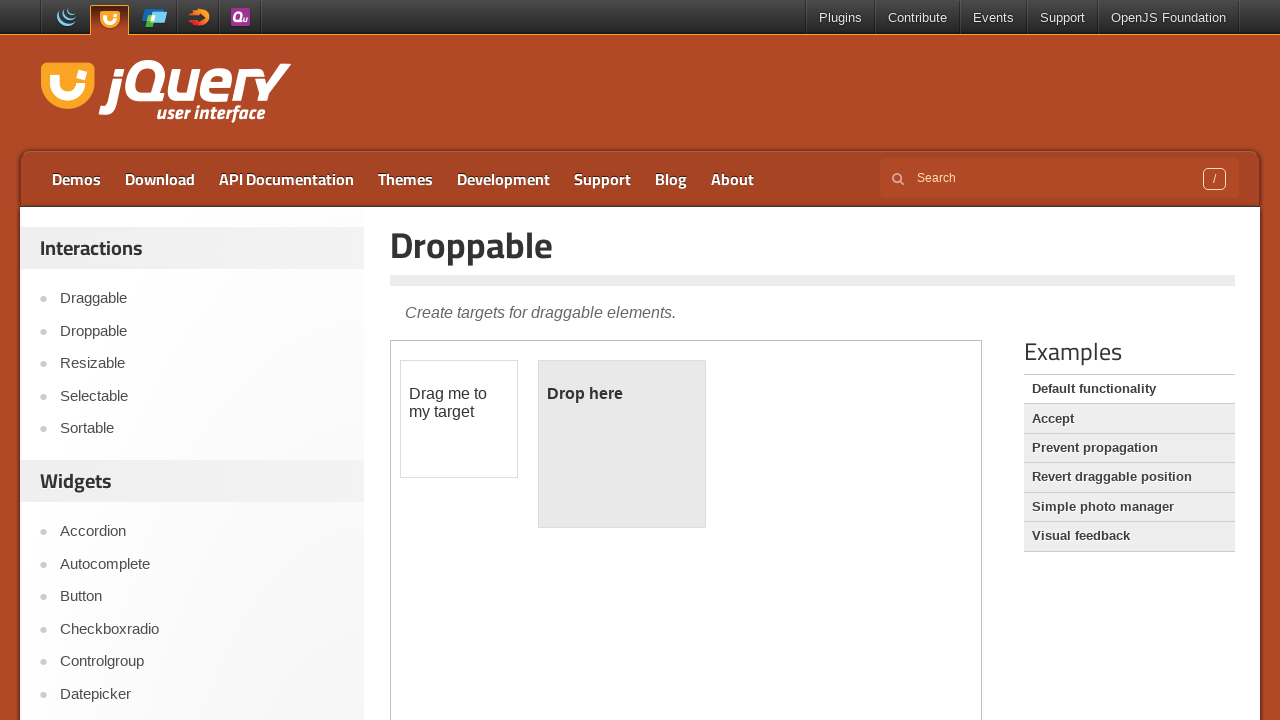

Located draggable element within iframe
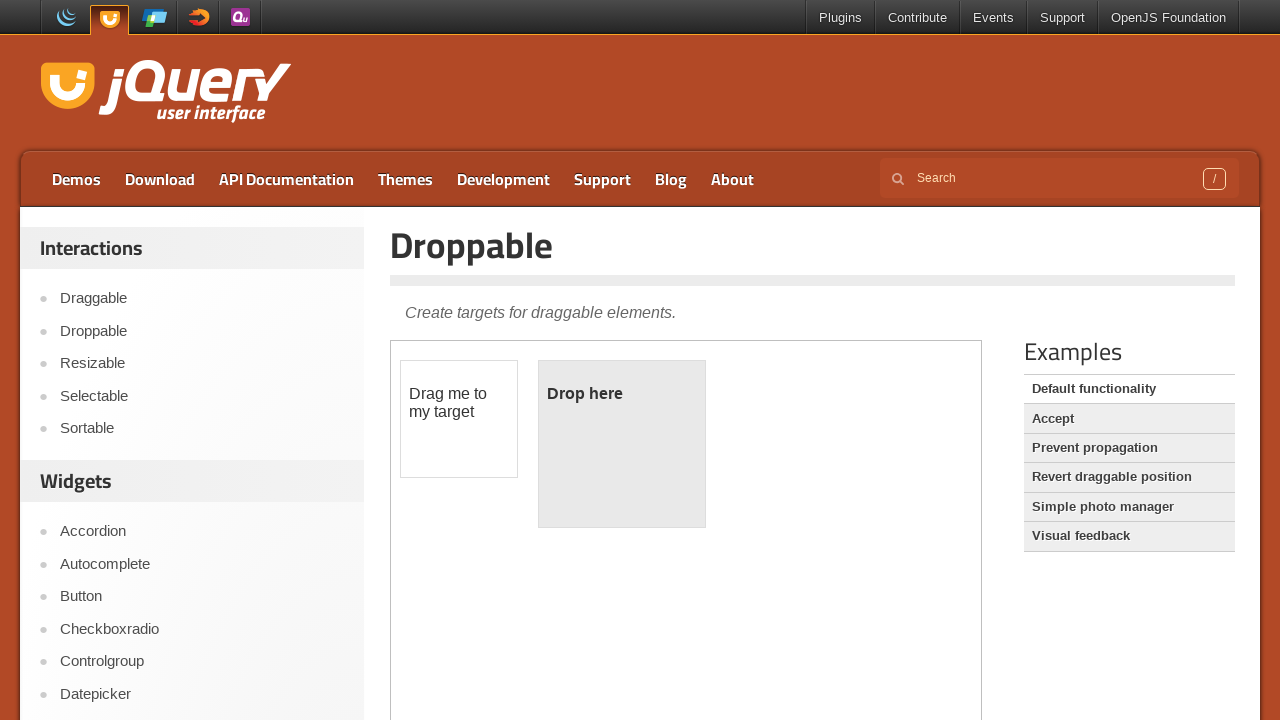

Located droppable target element within iframe
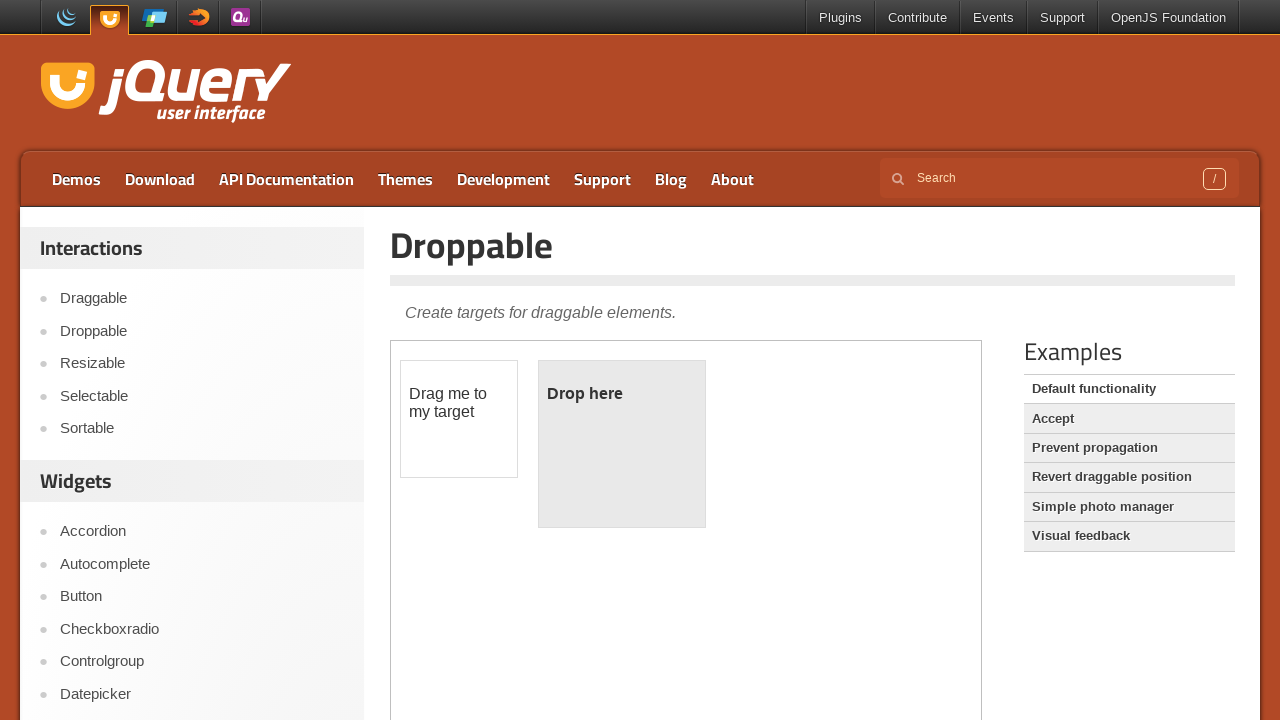

Dragged element onto droppable target at (622, 444)
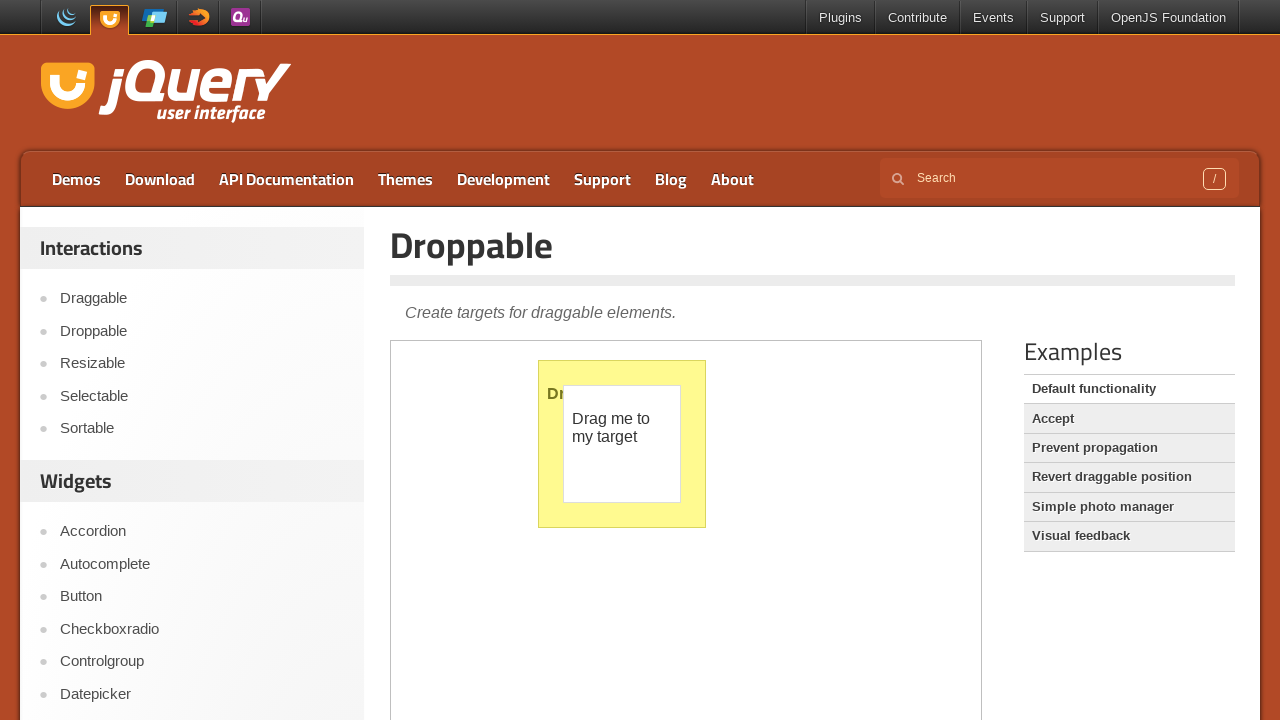

Verified successful drop - droppable element now displays 'Dropped!' text
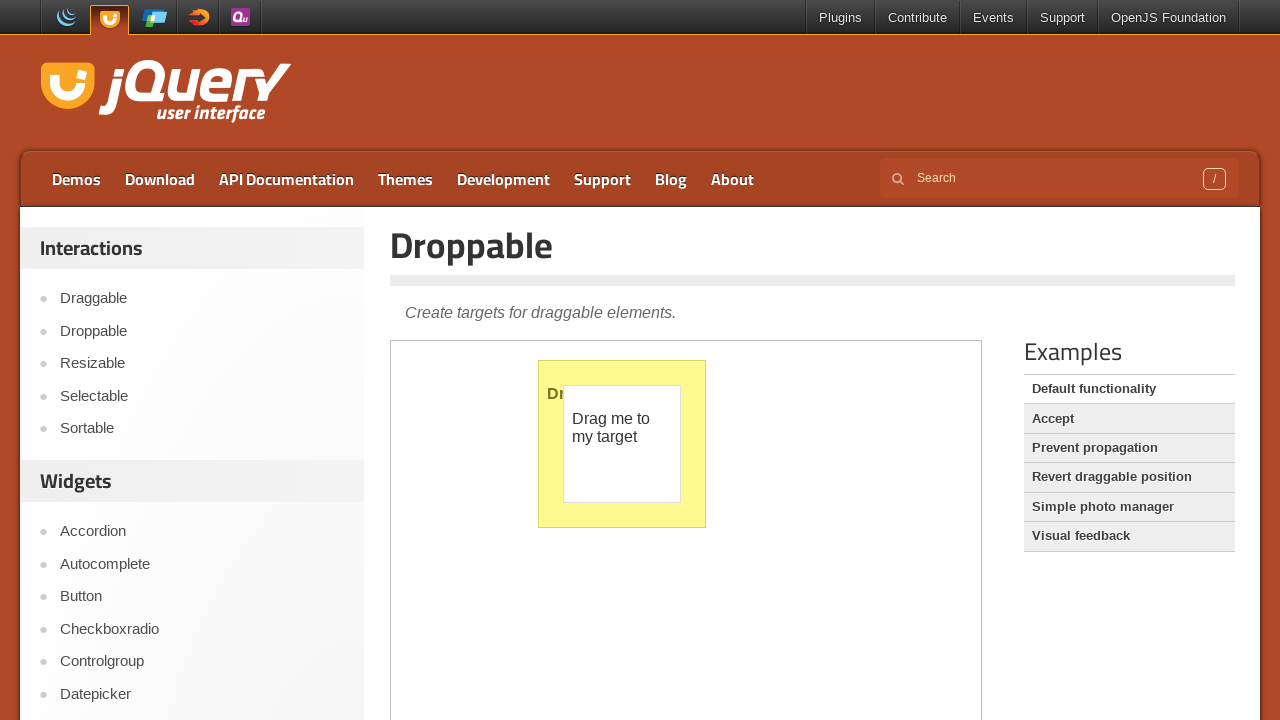

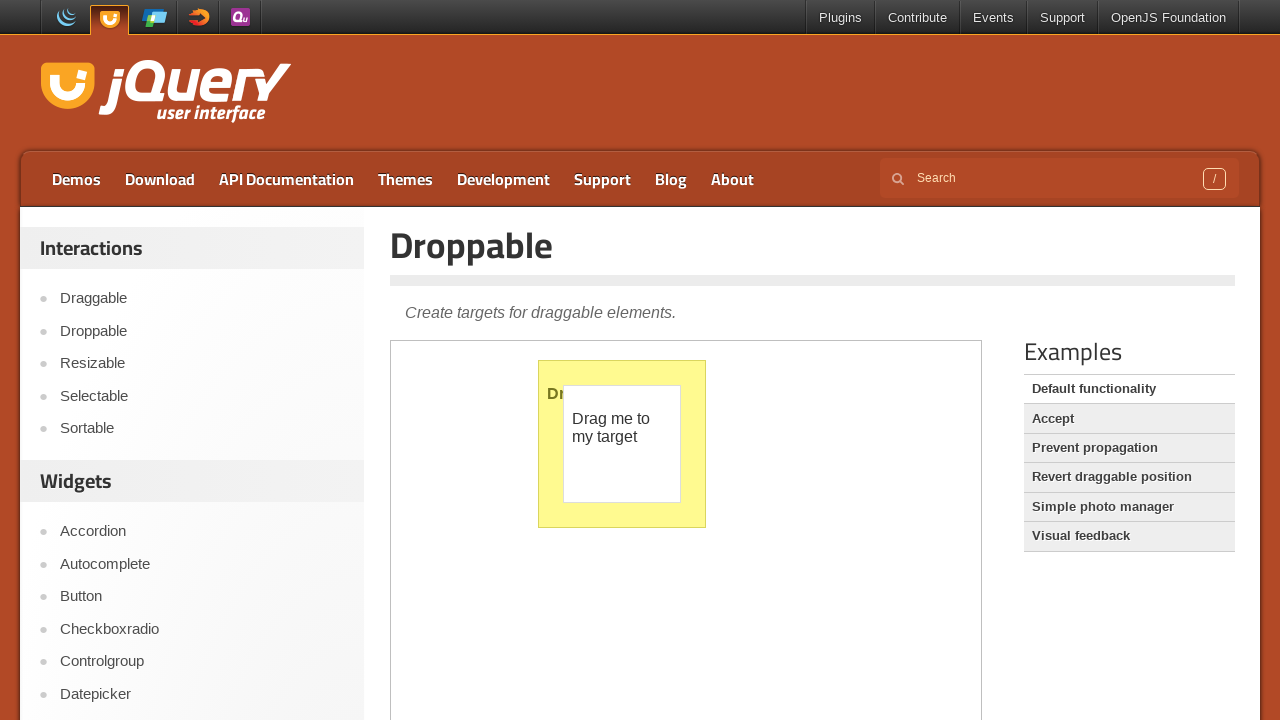